Tests single-select dropdown functionality by selecting options using three different methods: by index, by value, and by visible text.

Starting URL: https://syntaxprojects.com/basic-select-dropdown-demo.php

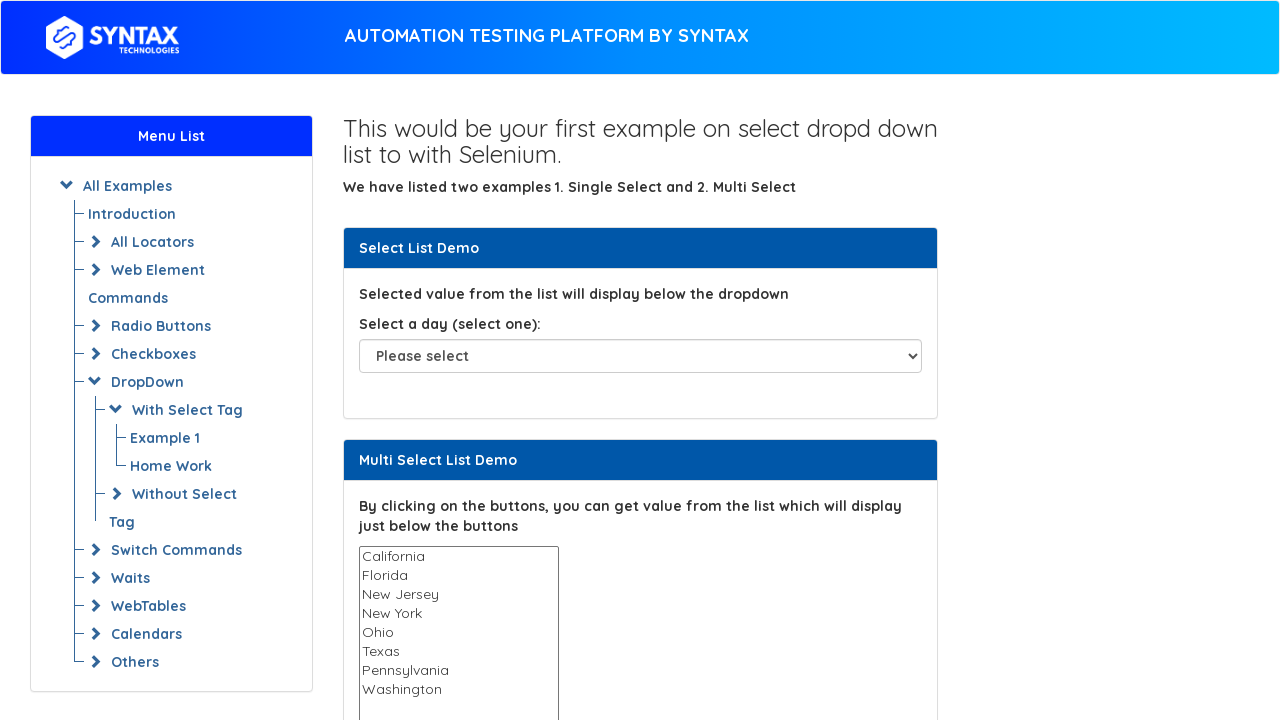

Located the single-select dropdown element
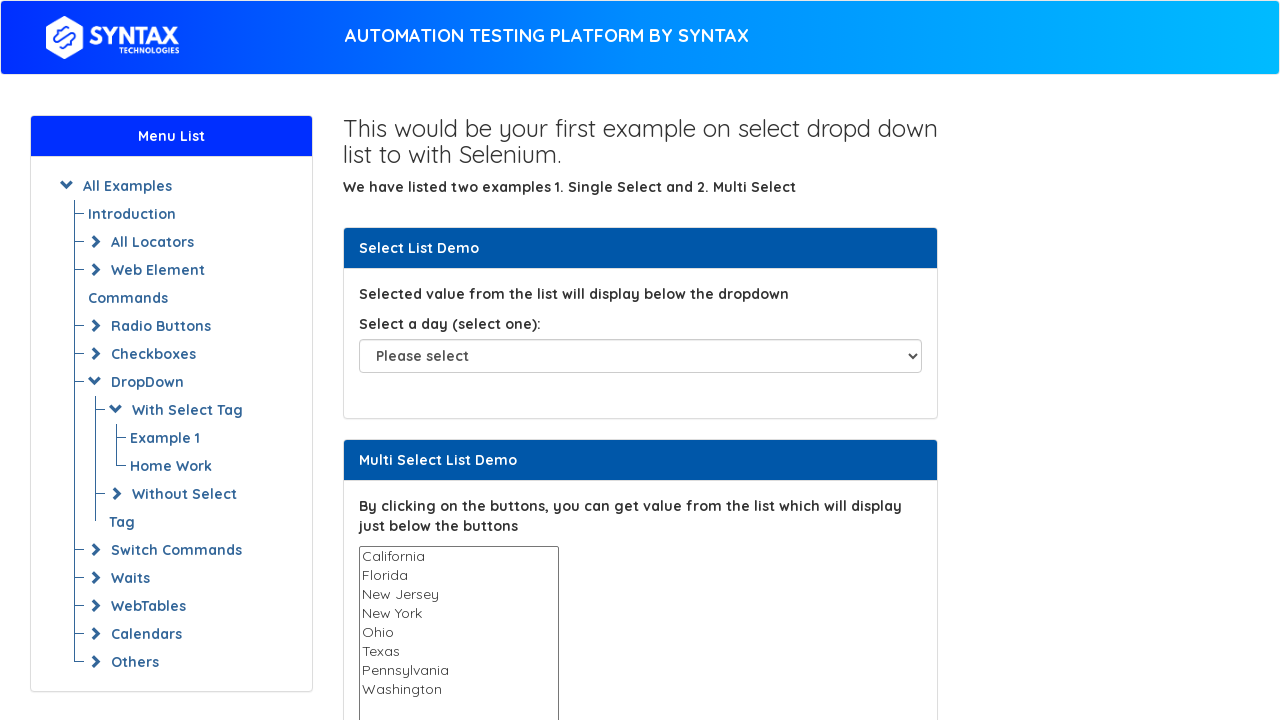

Selected dropdown option by index 1 (second option) on select#select-demo
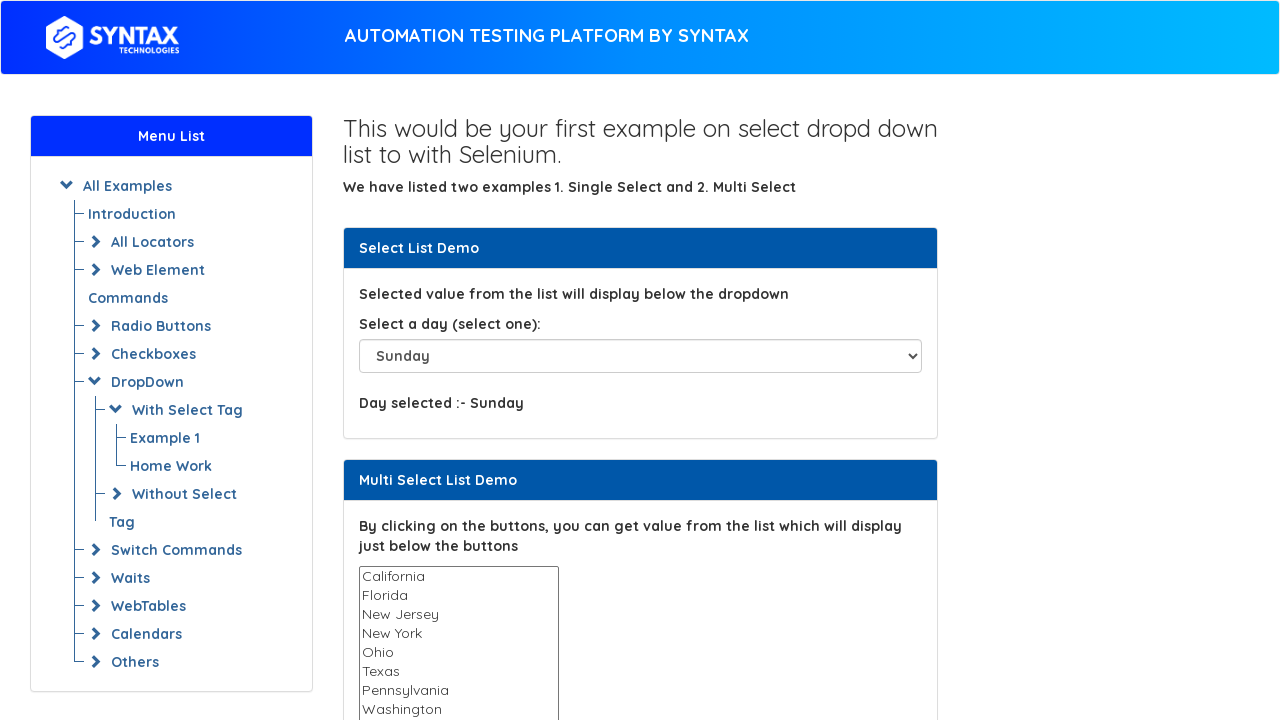

Waited 1 second to observe the selection
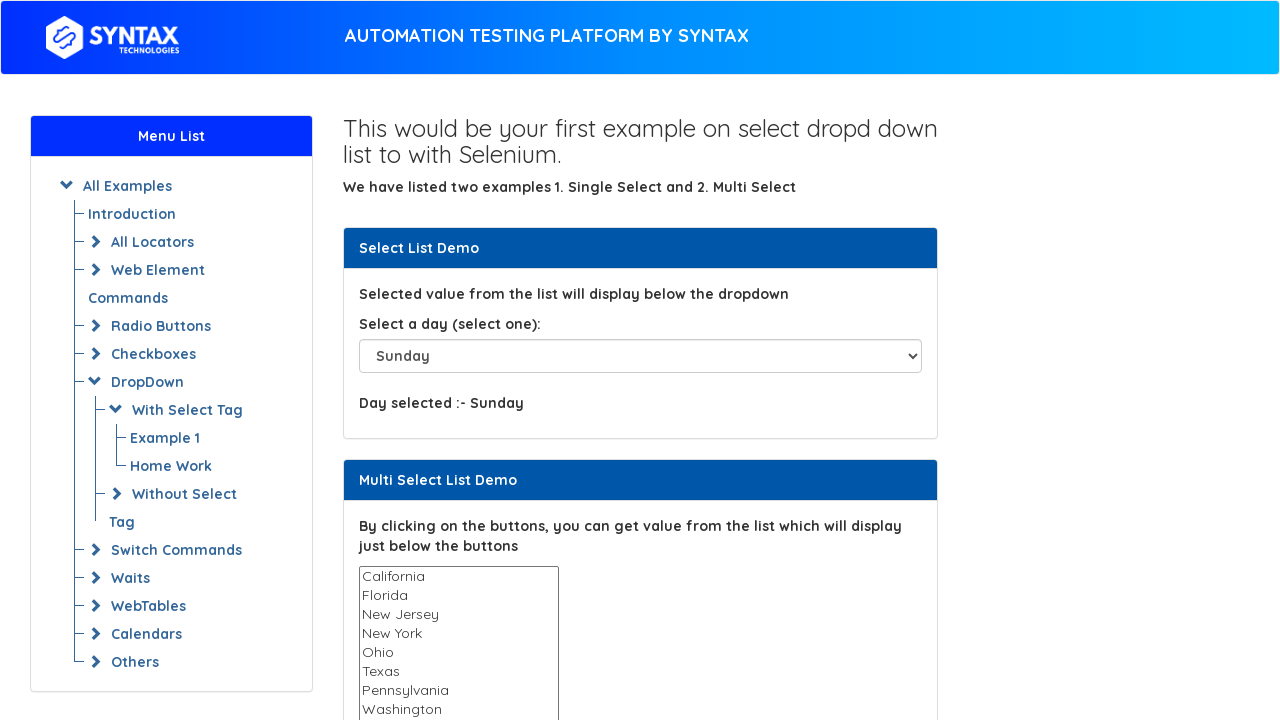

Selected dropdown option by value 'Wednesday' on select#select-demo
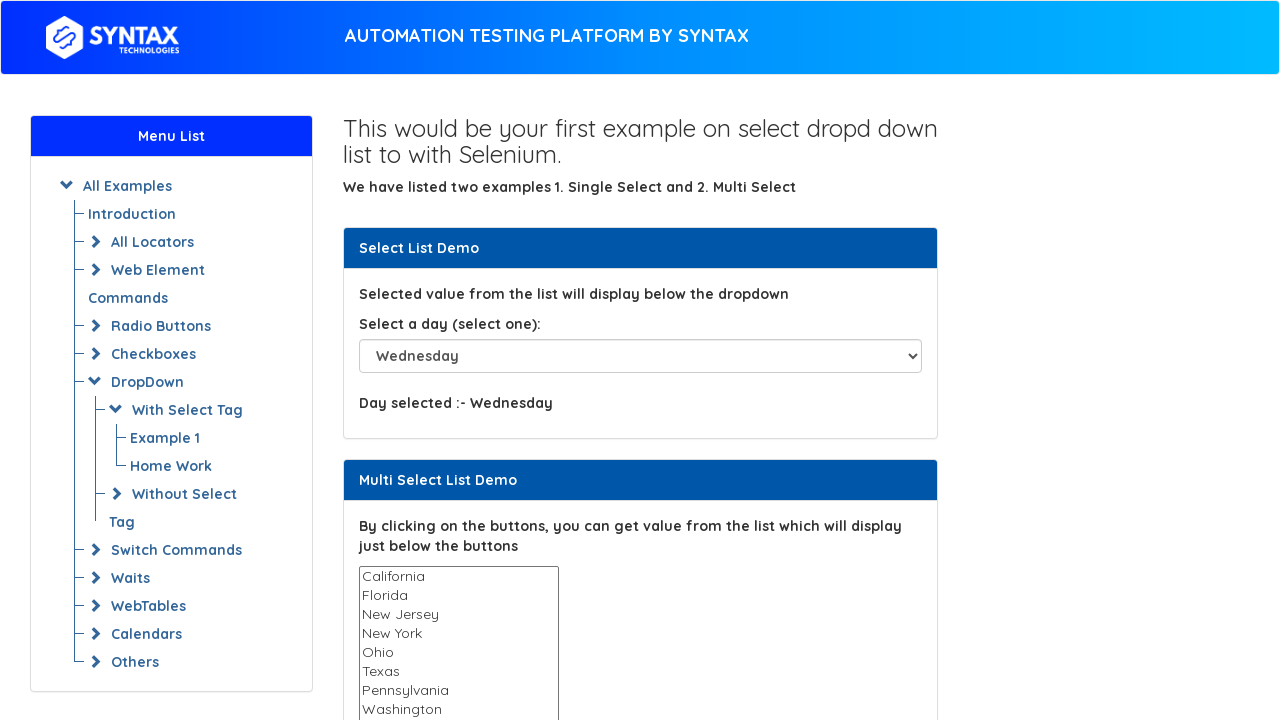

Waited 1 second to observe the selection
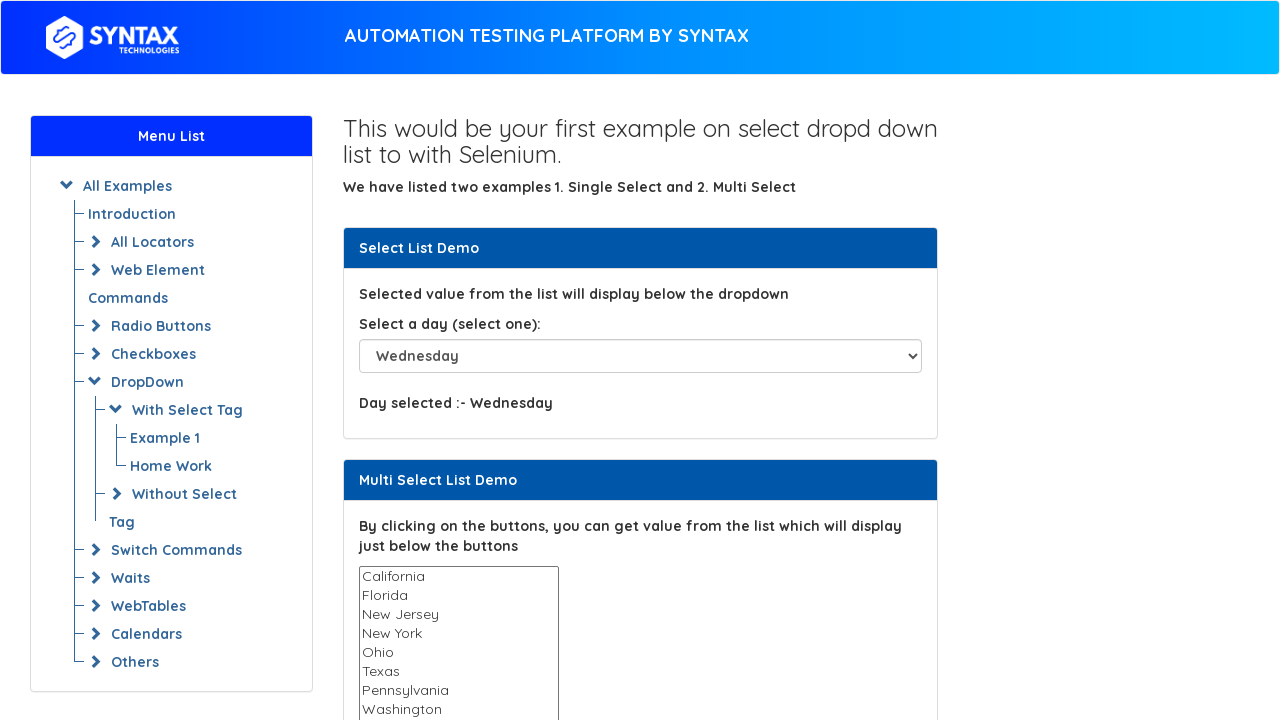

Selected dropdown option by visible text 'Friday' on select#select-demo
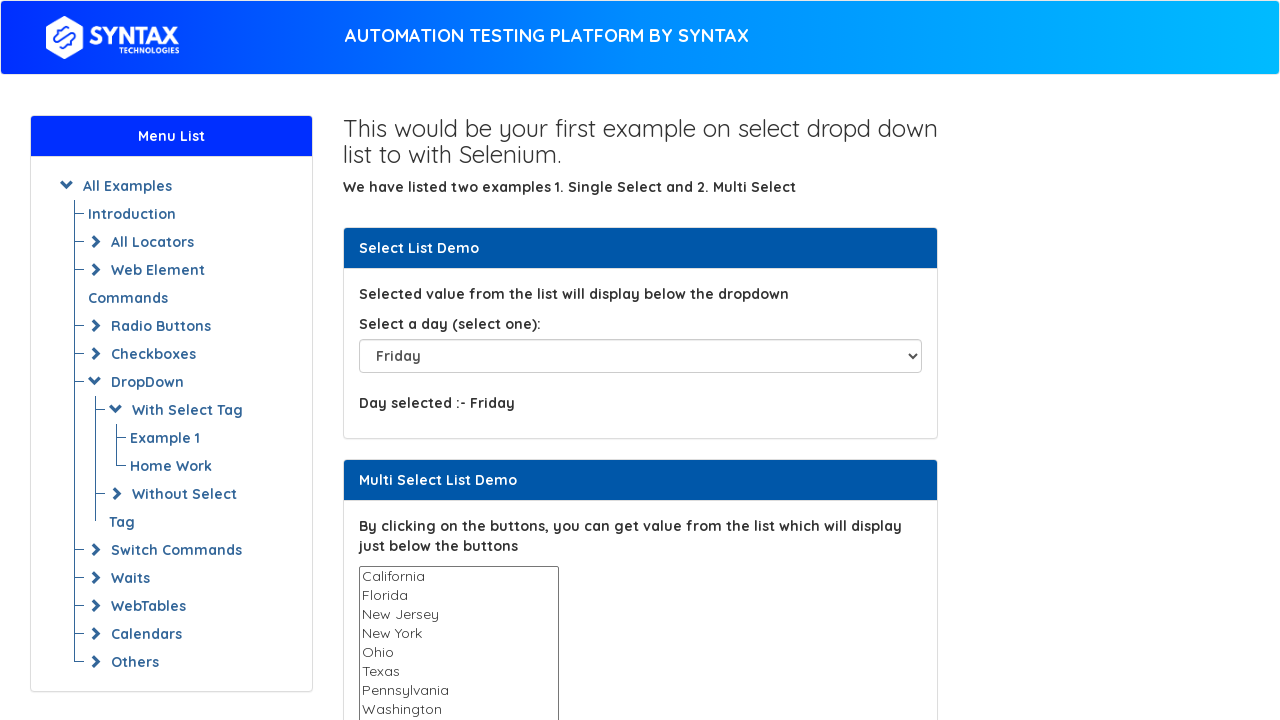

Verified dropdown element is present and loaded
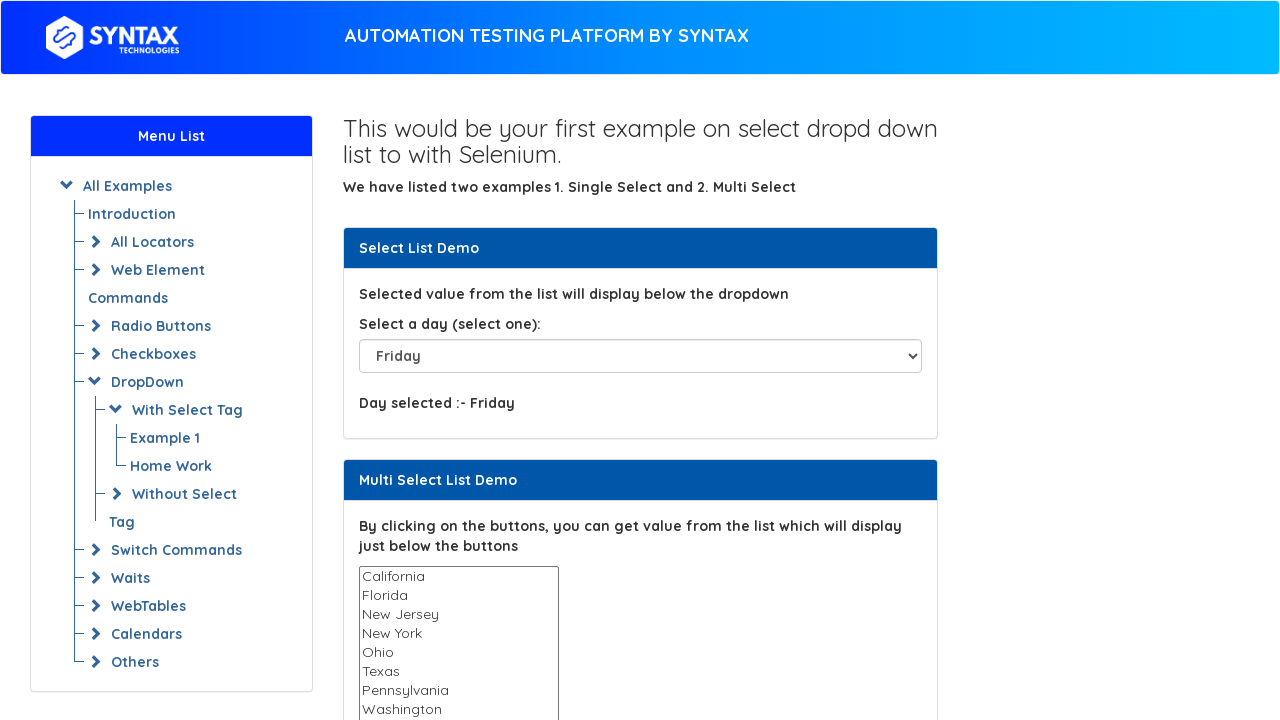

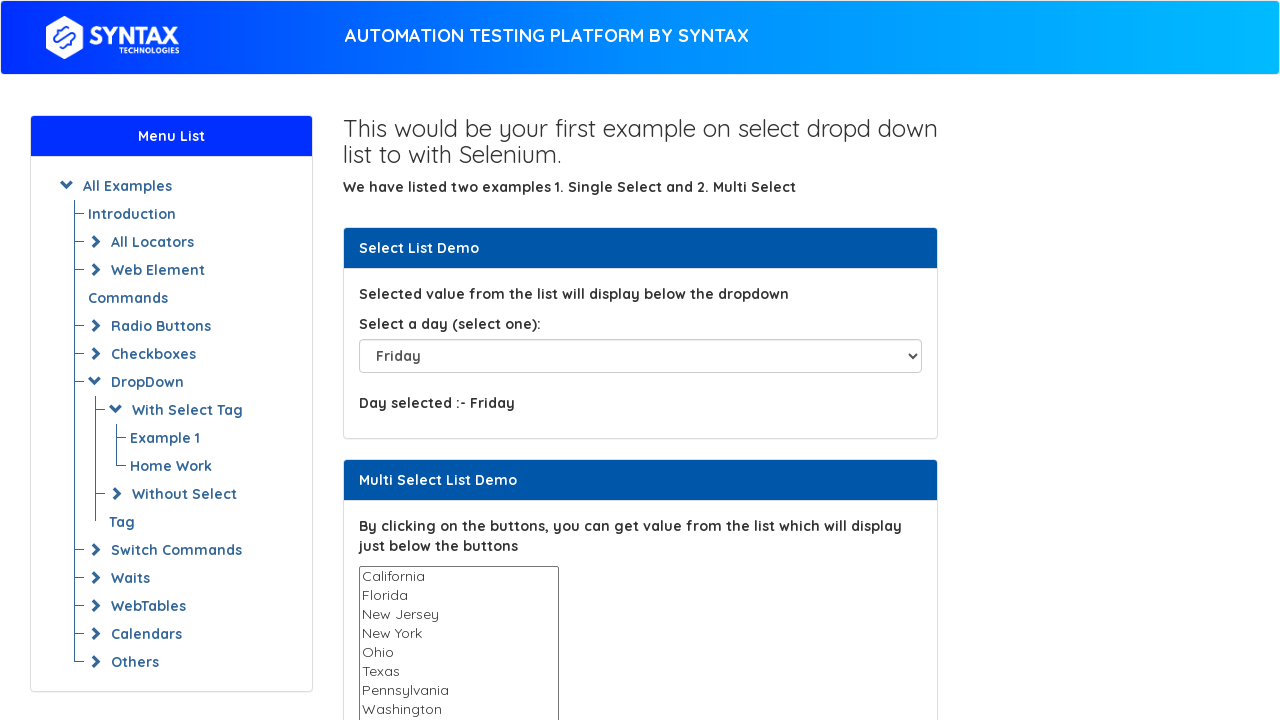